Clicks on the Contribute link in the header and verifies the Contribute page loads

Starting URL: https://webdriver.io

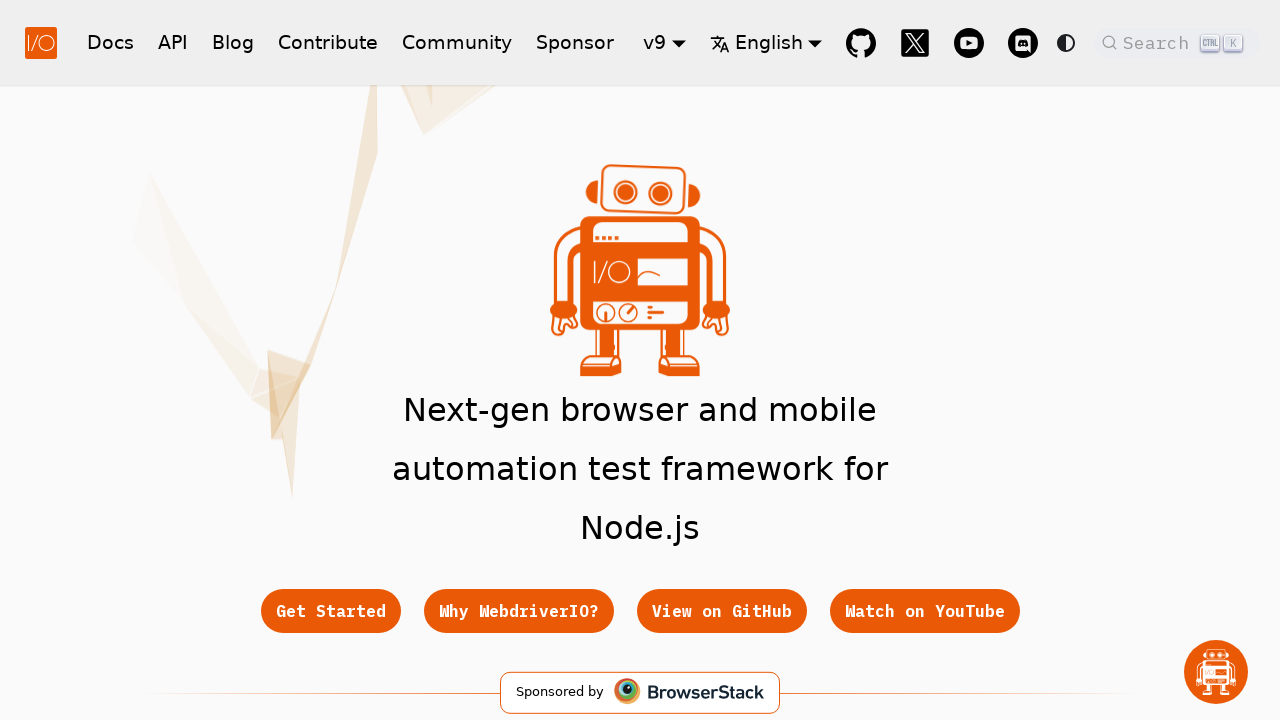

Clicked on Contribute link in header at (328, 42) on a[href='/docs/contribute']
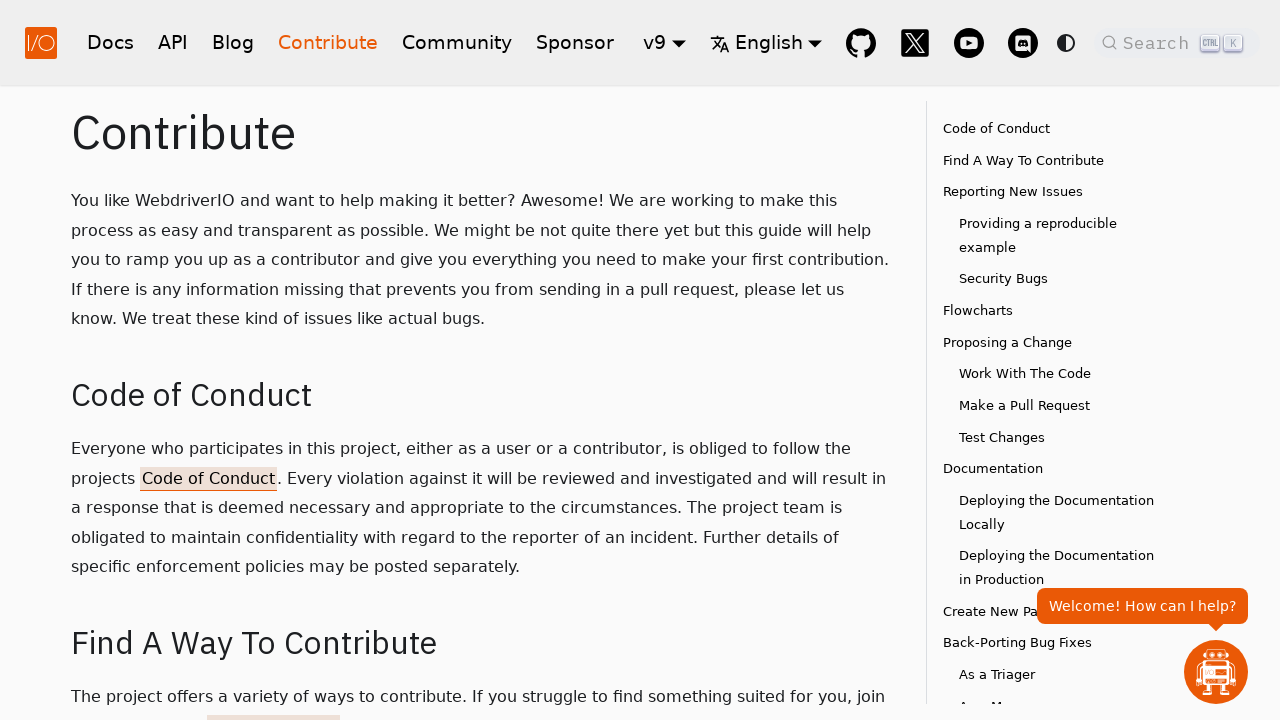

Contribute page loaded with h1 header visible
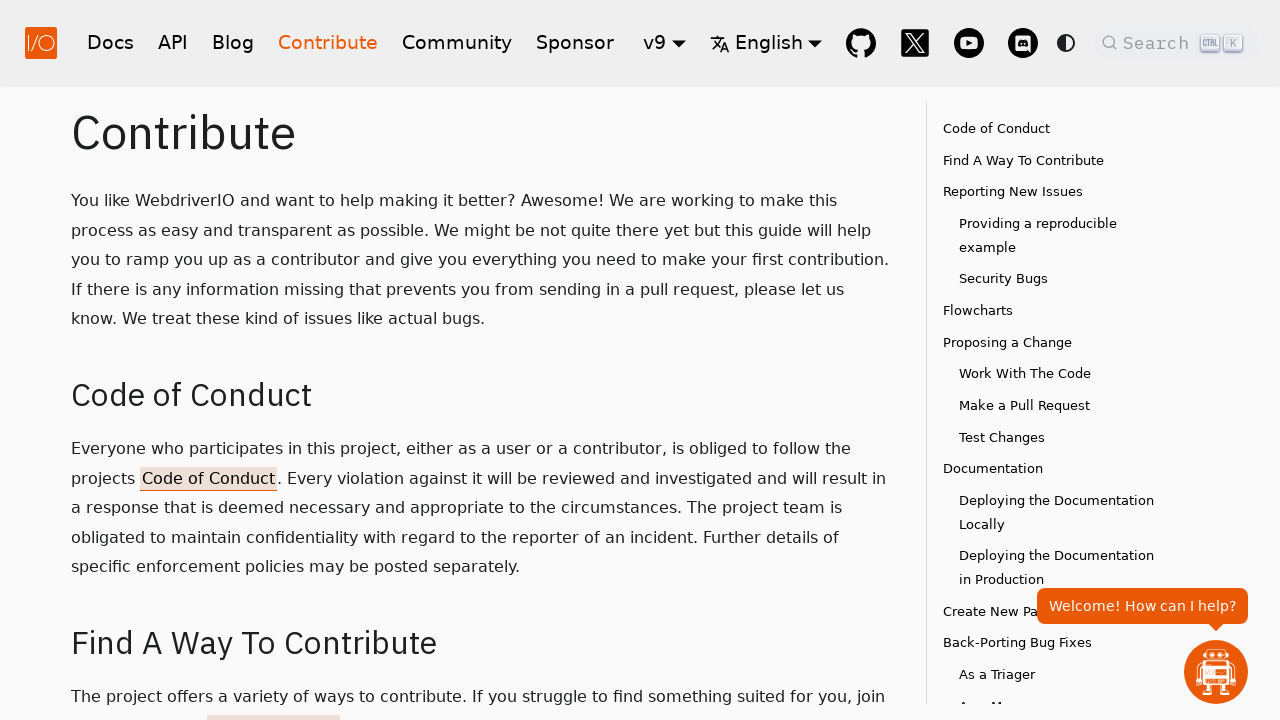

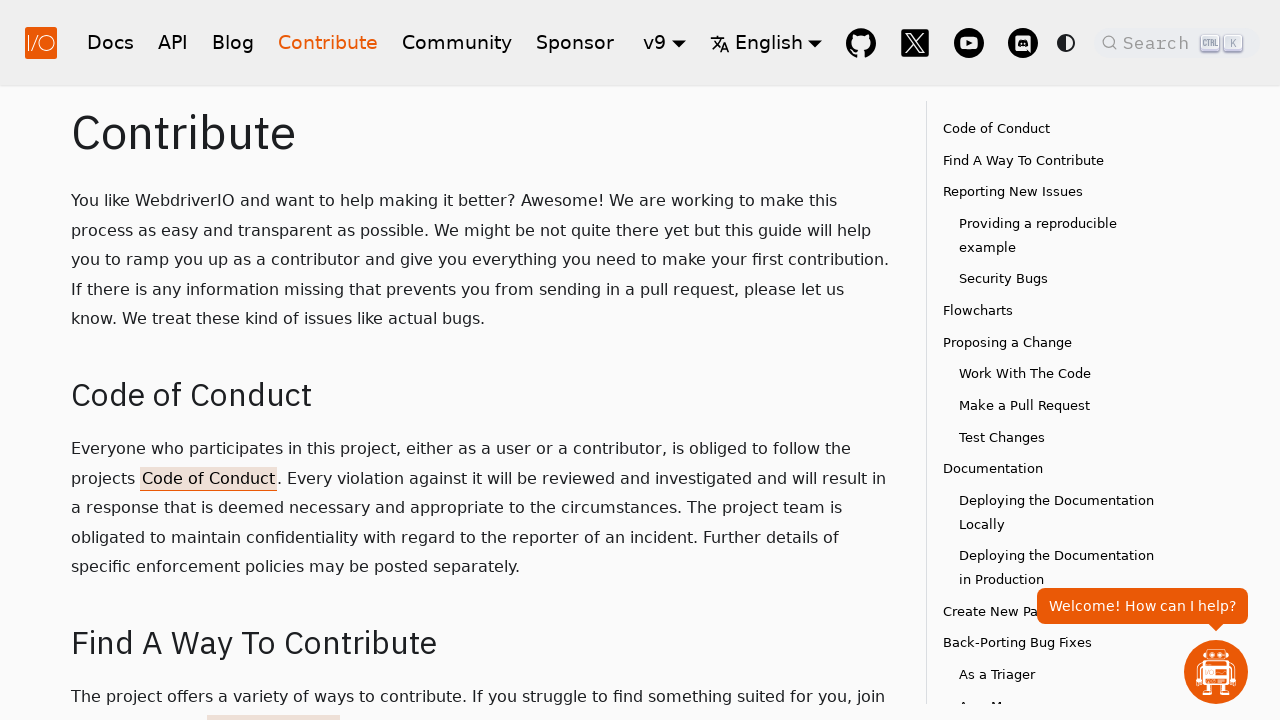